Tests keyboard input events by sending keys and performing keyboard shortcuts like Ctrl+A and Ctrl+C

Starting URL: https://v1.training-support.net/selenium/input-events

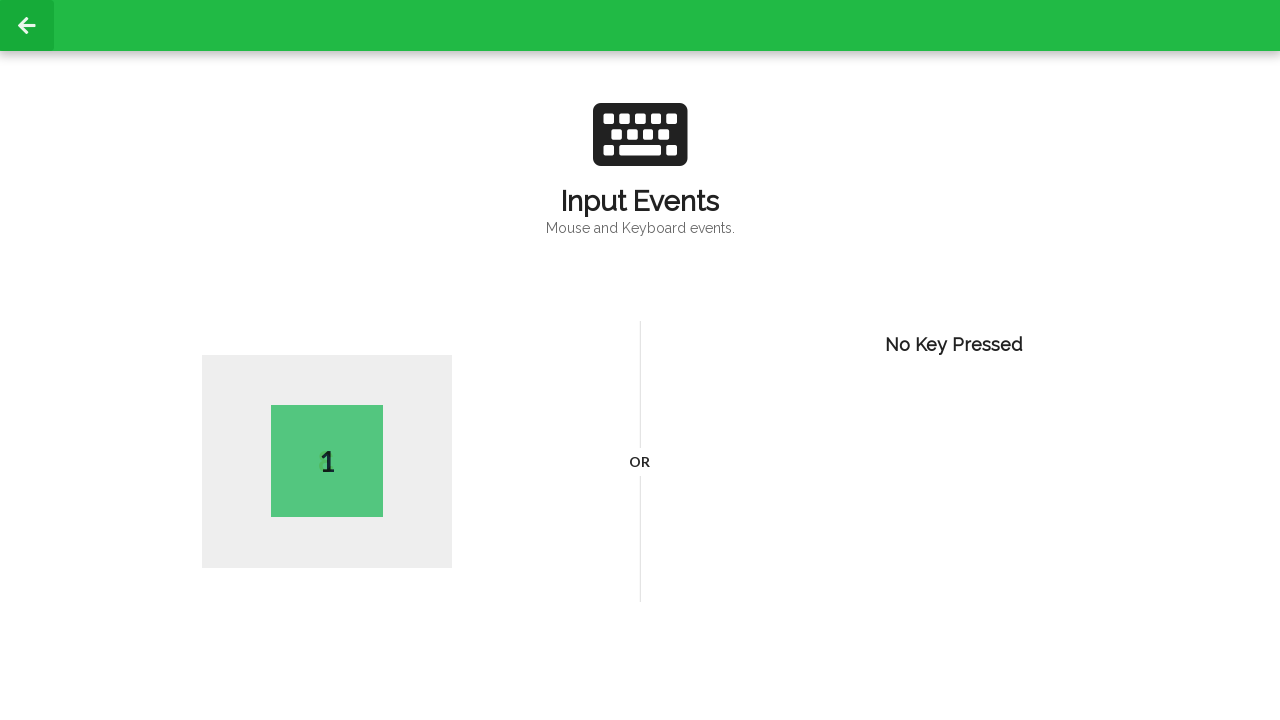

Typed the letter 'P' using keyboard
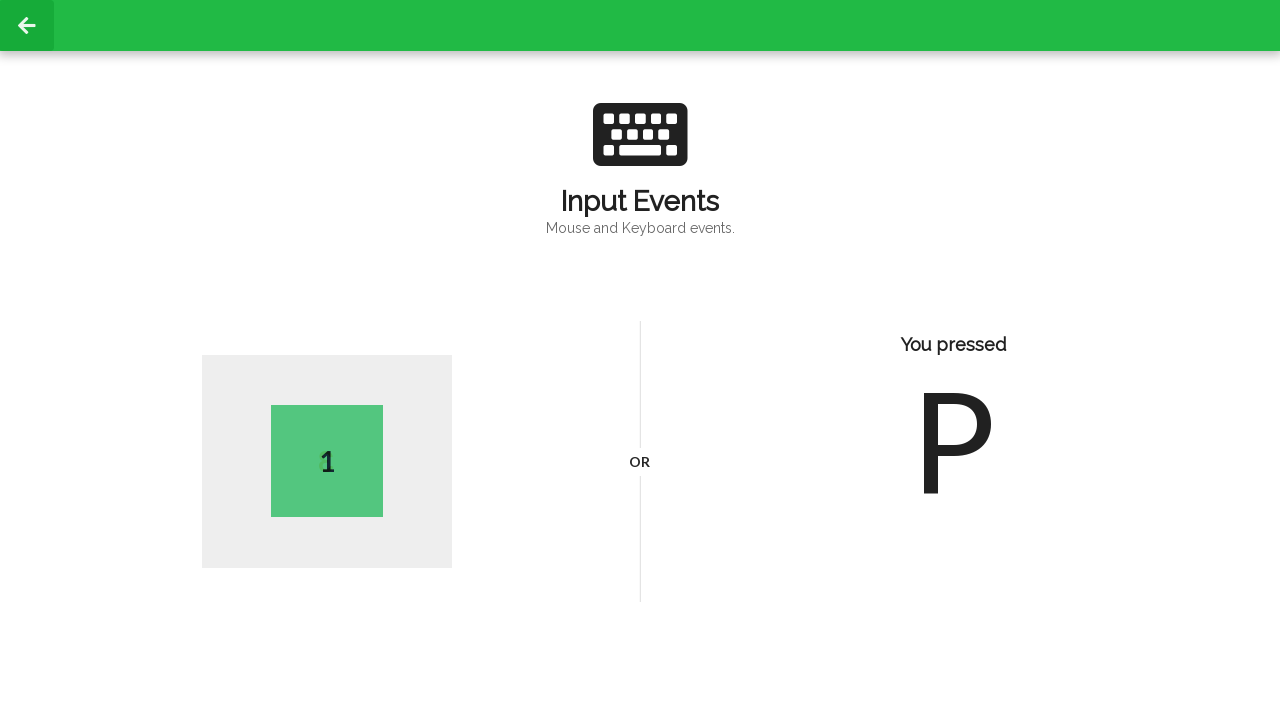

Pressed Control key down
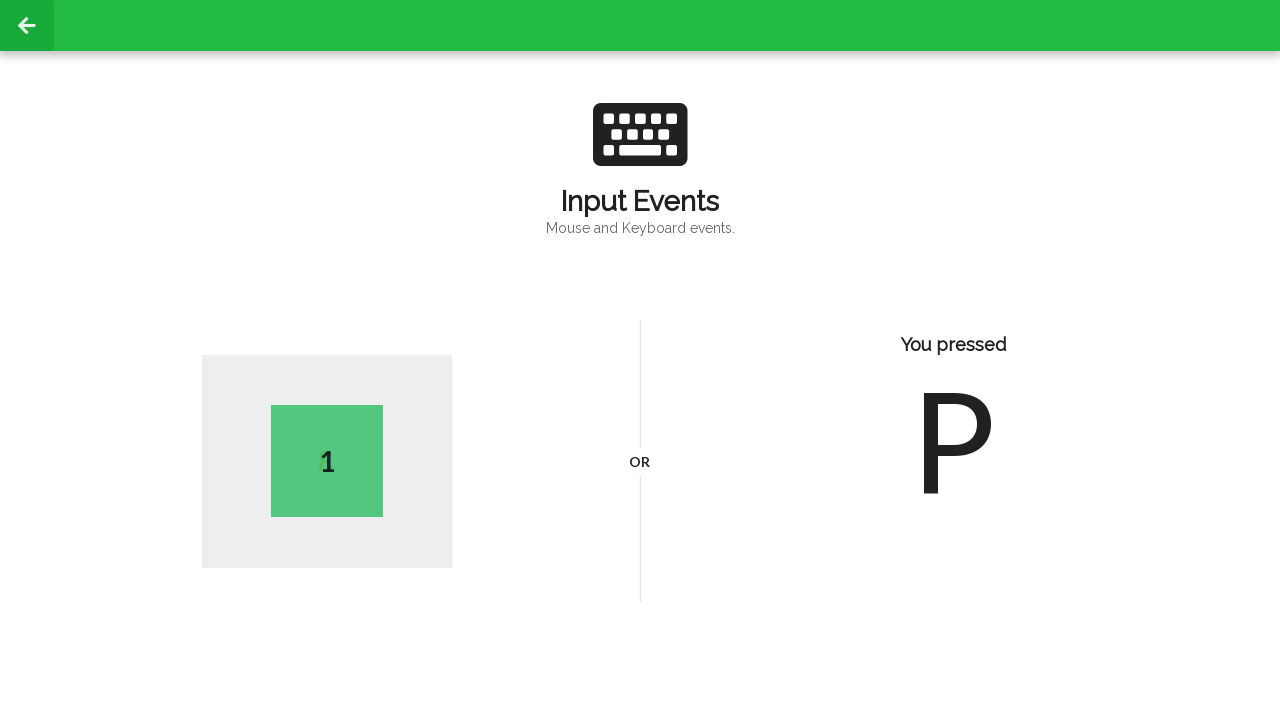

Pressed 'A' key to select all text with Ctrl+A
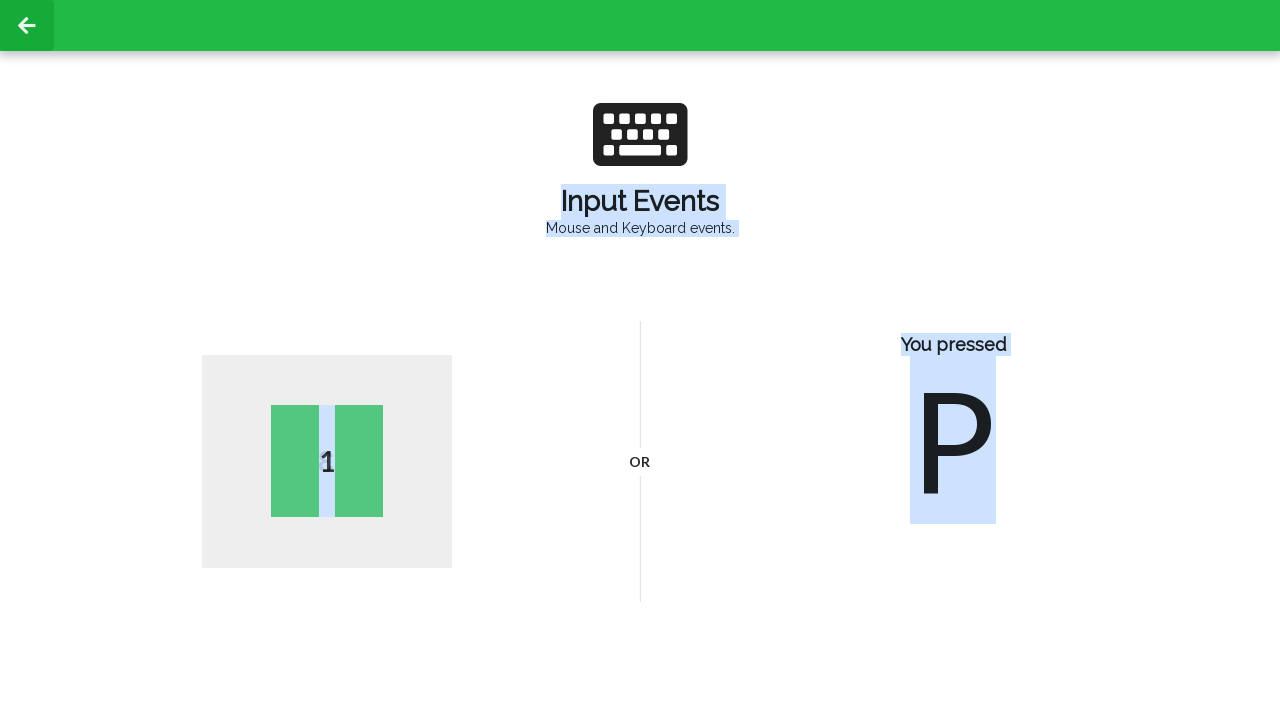

Pressed 'C' key to copy selected text with Ctrl+C
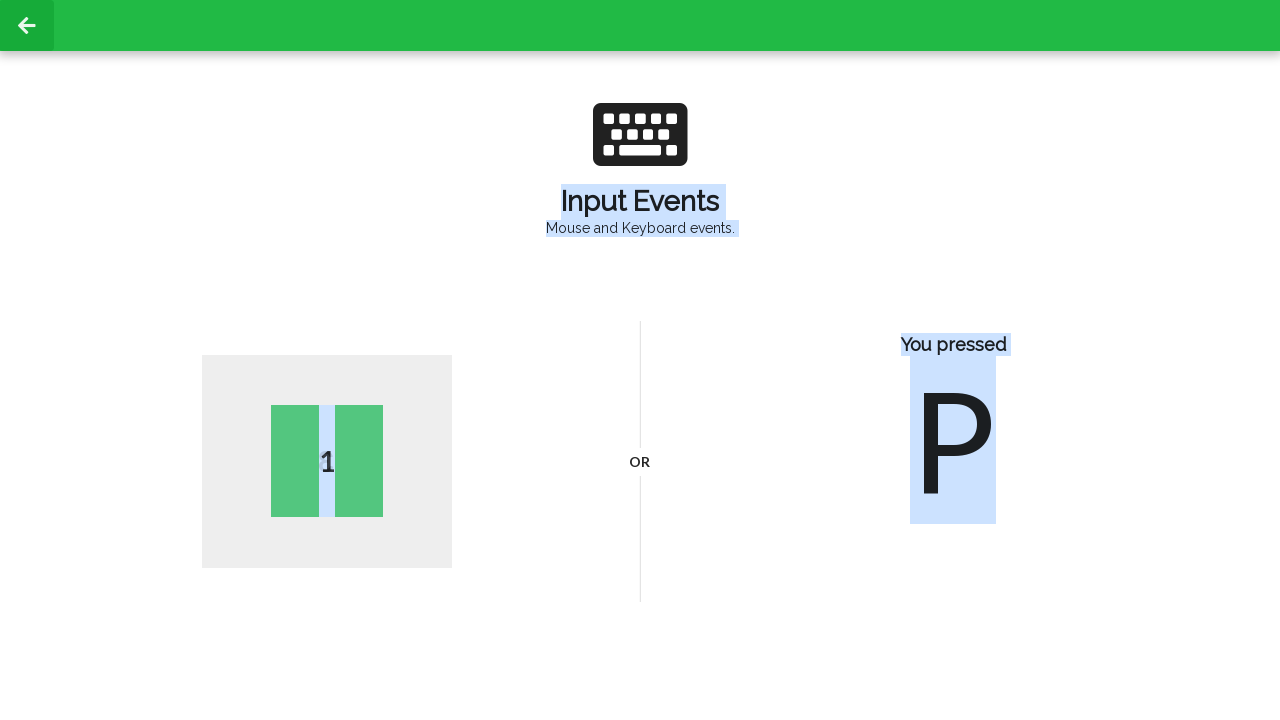

Released Control key
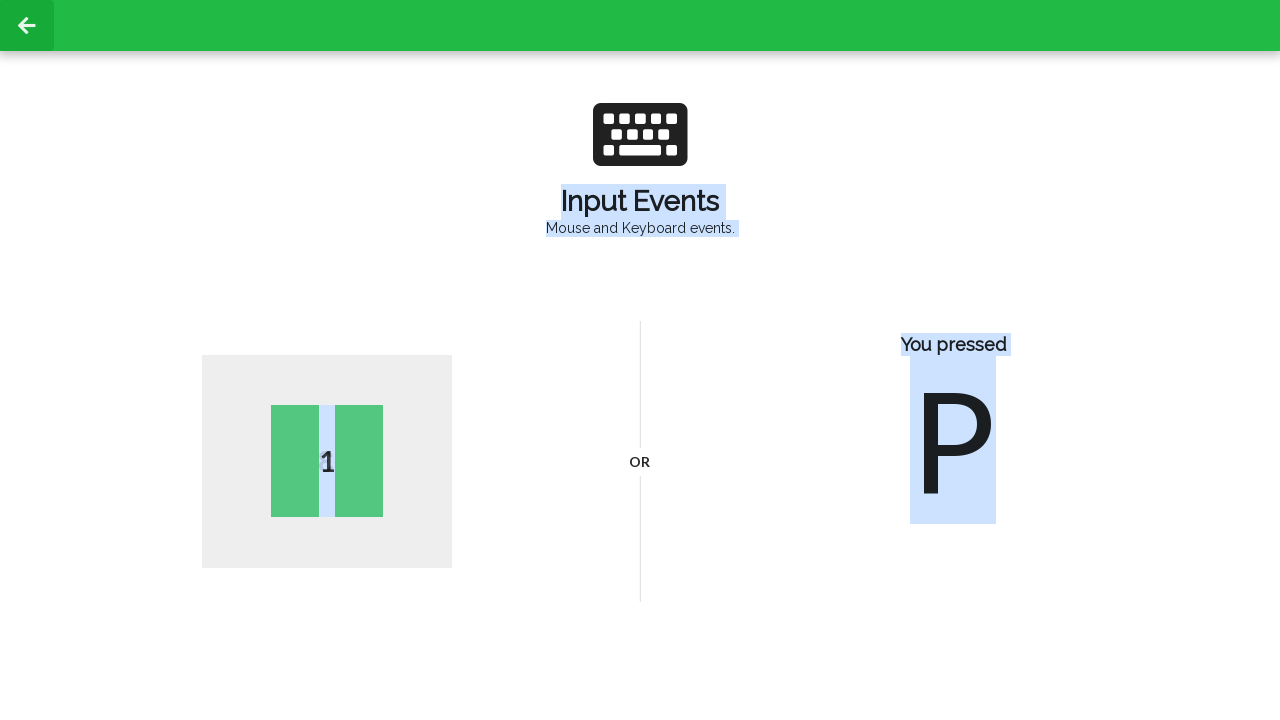

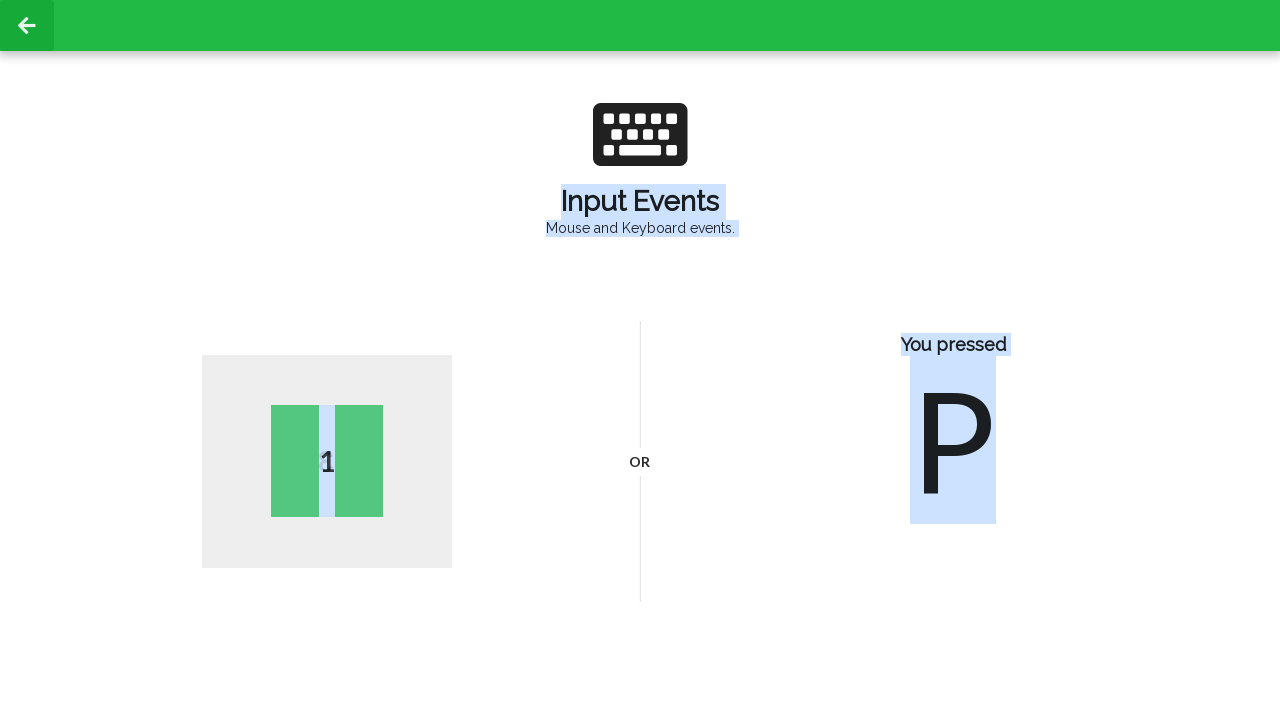